Tests an e-commerce shopping cart flow by adding multiple items to cart, proceeding to checkout, and applying a promo code

Starting URL: https://rahulshettyacademy.com/seleniumPractise/#/

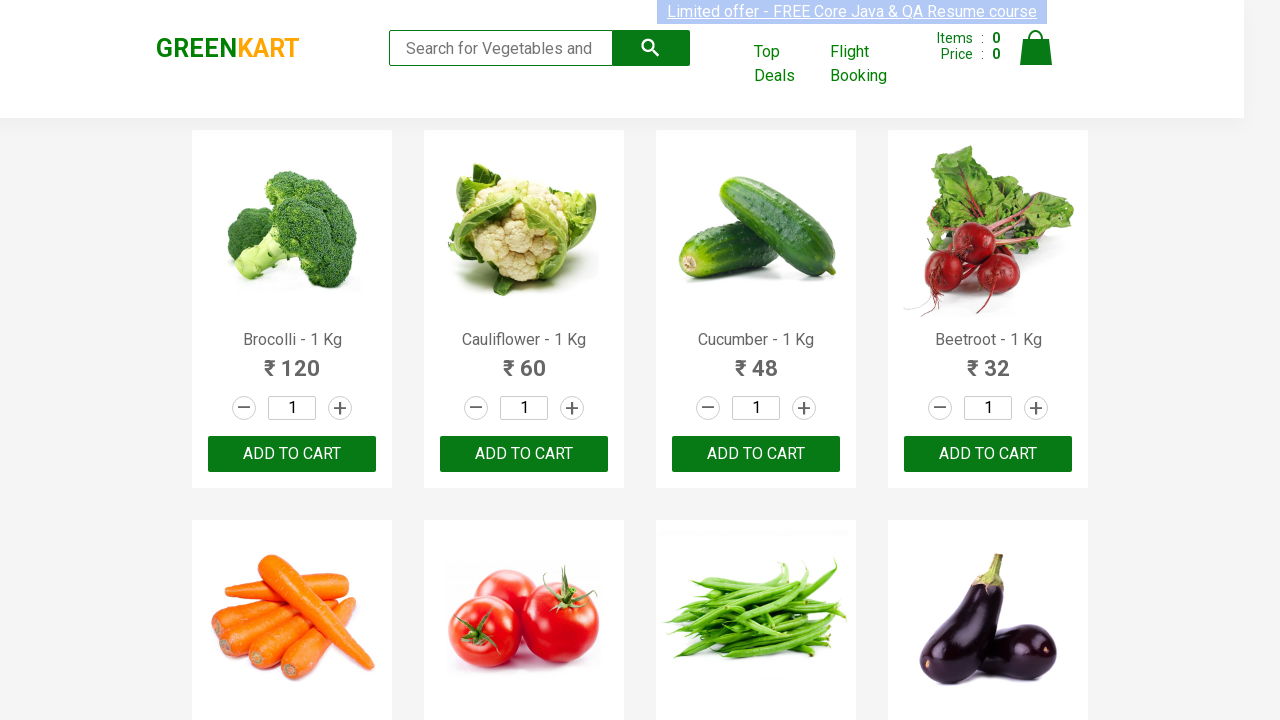

Waited for products to load on the page
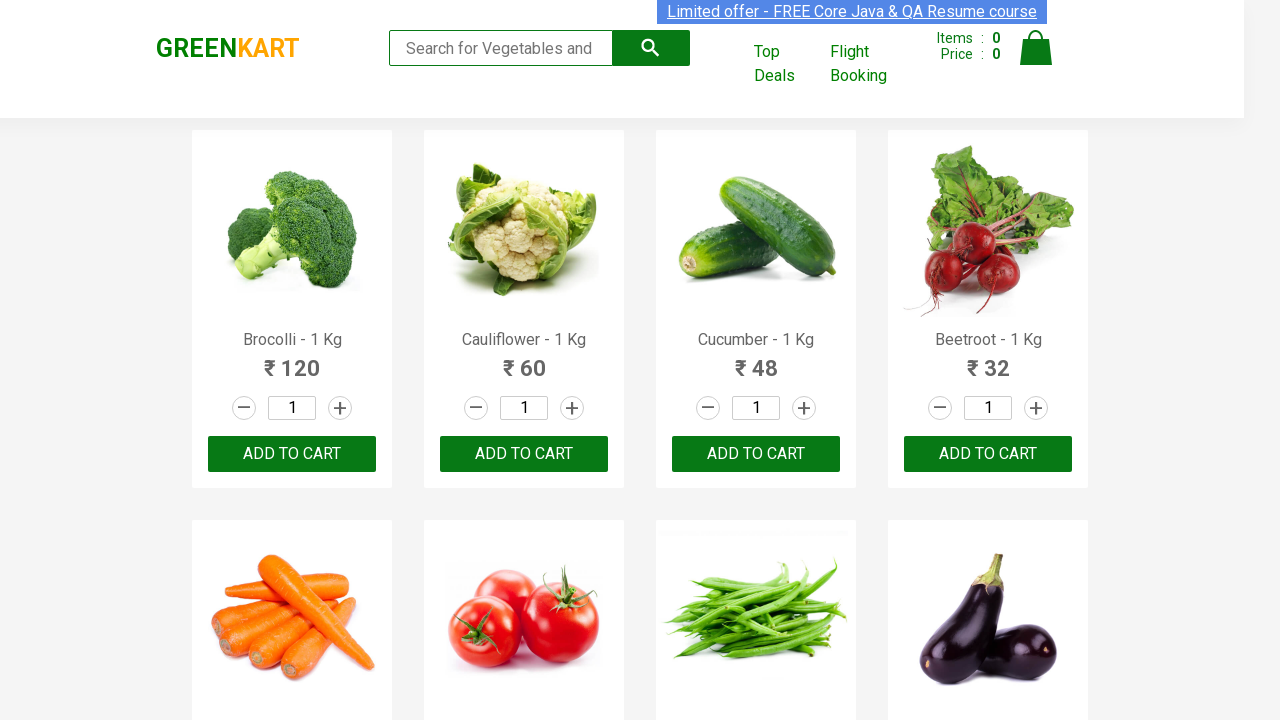

Retrieved all product elements from the page
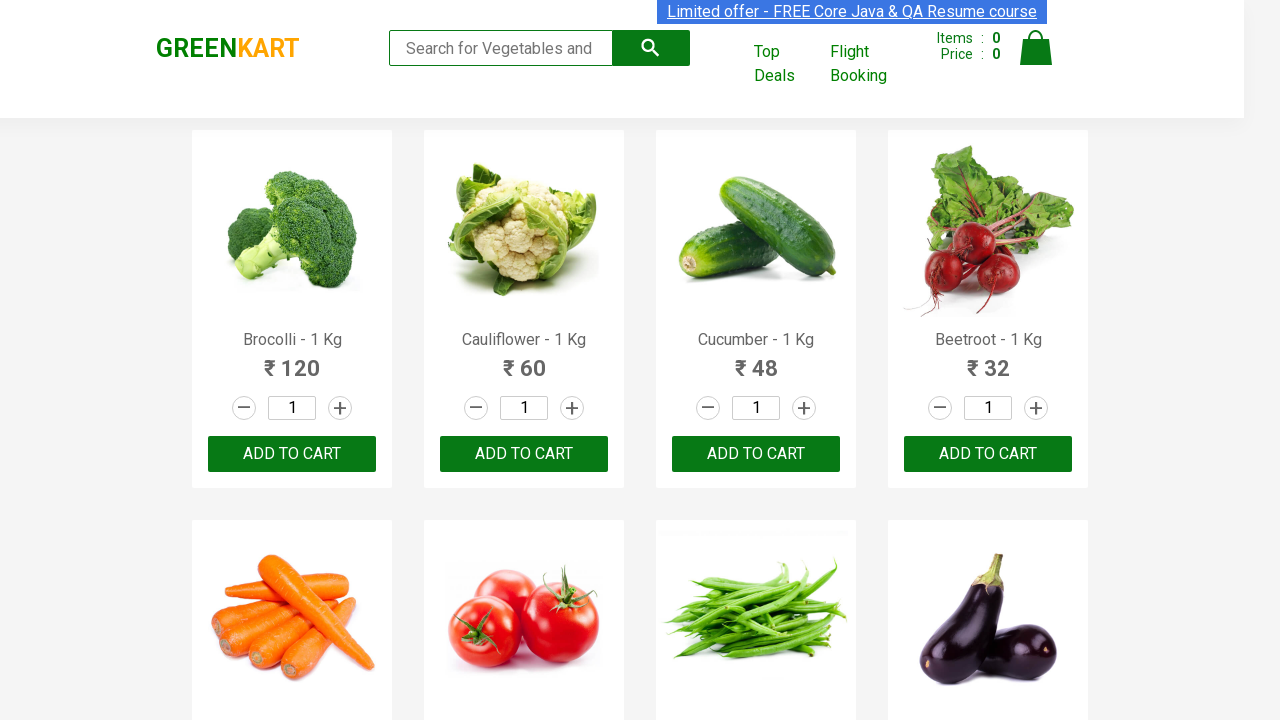

Added 'Cucumber' to cart at (756, 454) on xpath=//div[@class='product-action']/button >> nth=2
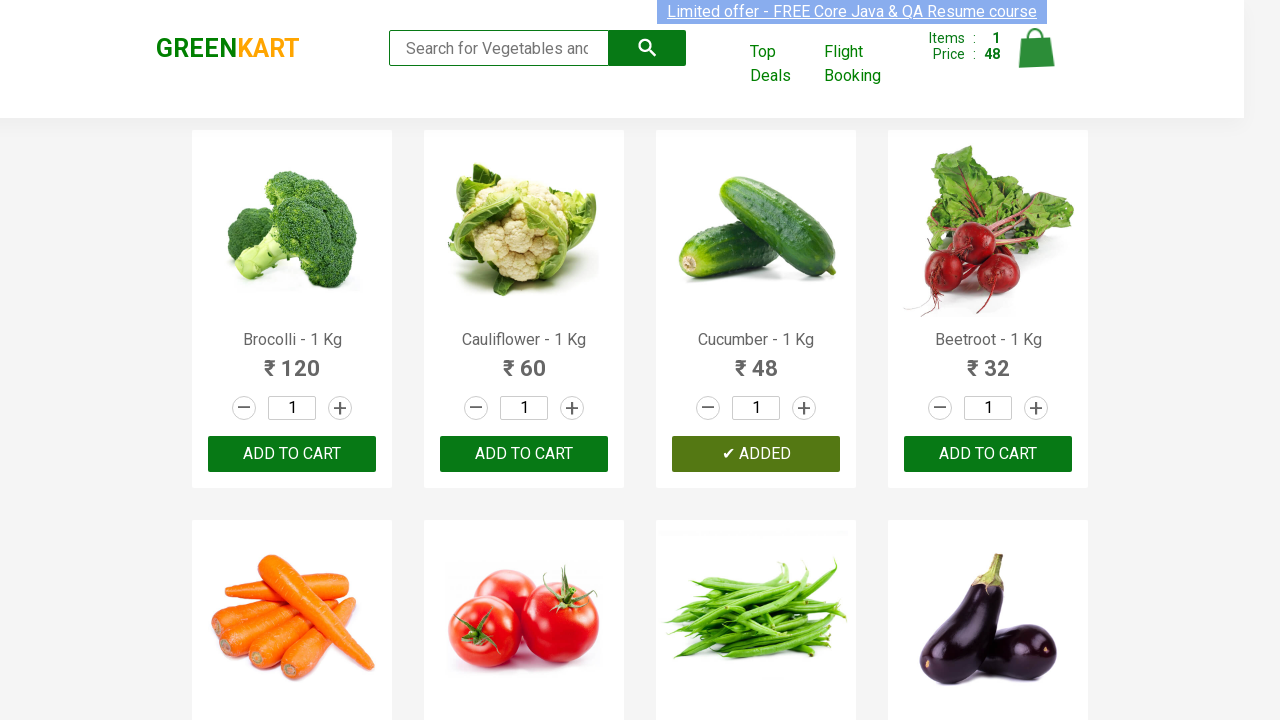

Added 'Carrot' to cart at (292, 360) on xpath=//div[@class='product-action']/button >> nth=4
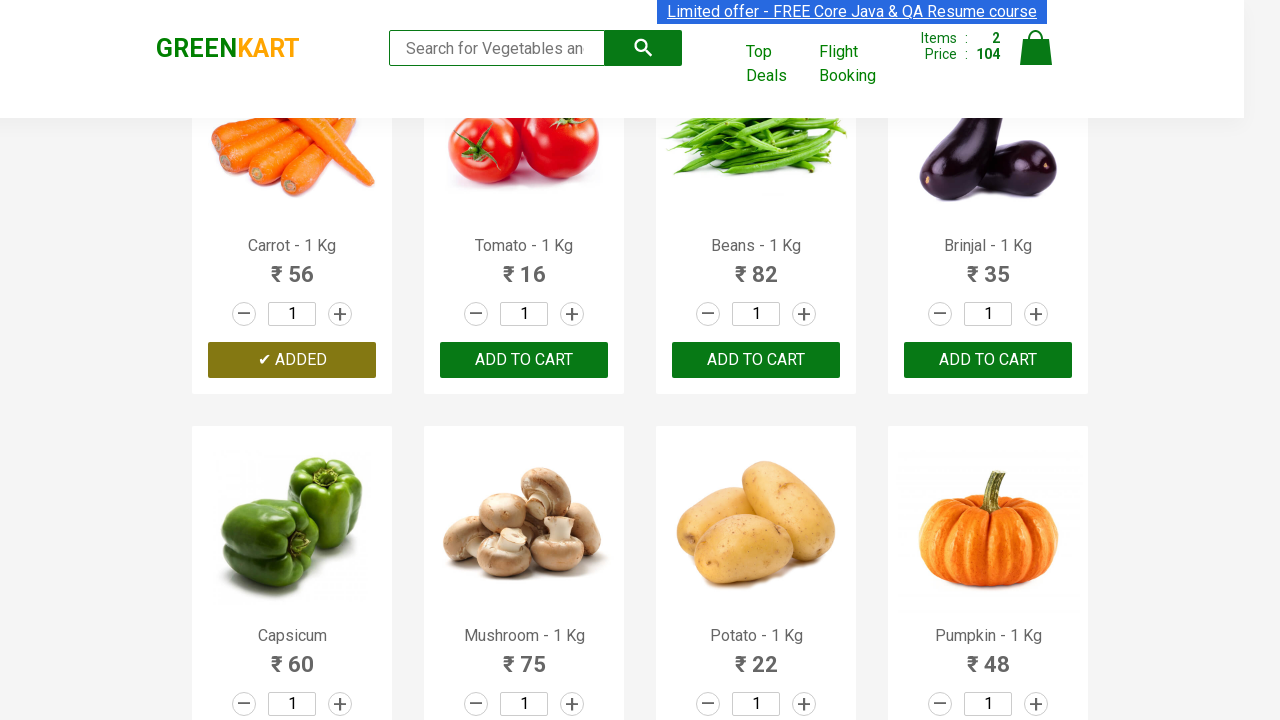

Added 'Tomato' to cart at (524, 360) on xpath=//div[@class='product-action']/button >> nth=5
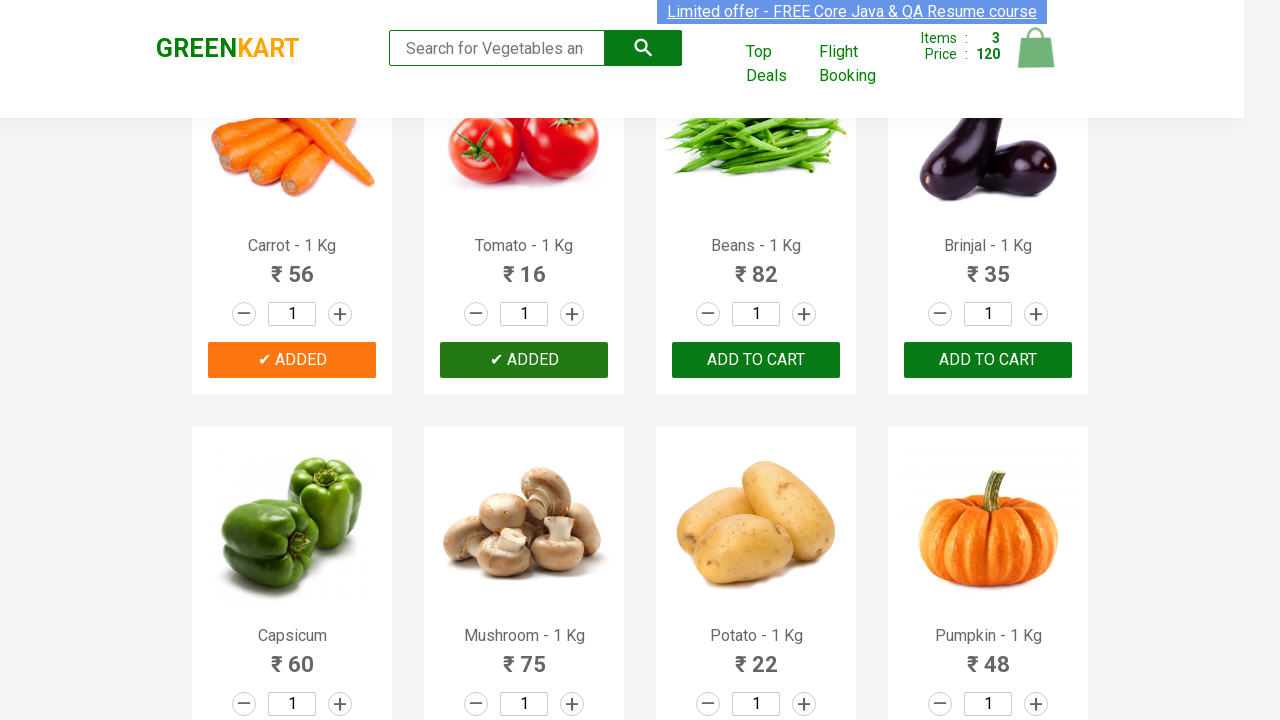

Added 'Beans' to cart at (756, 360) on xpath=//div[@class='product-action']/button >> nth=6
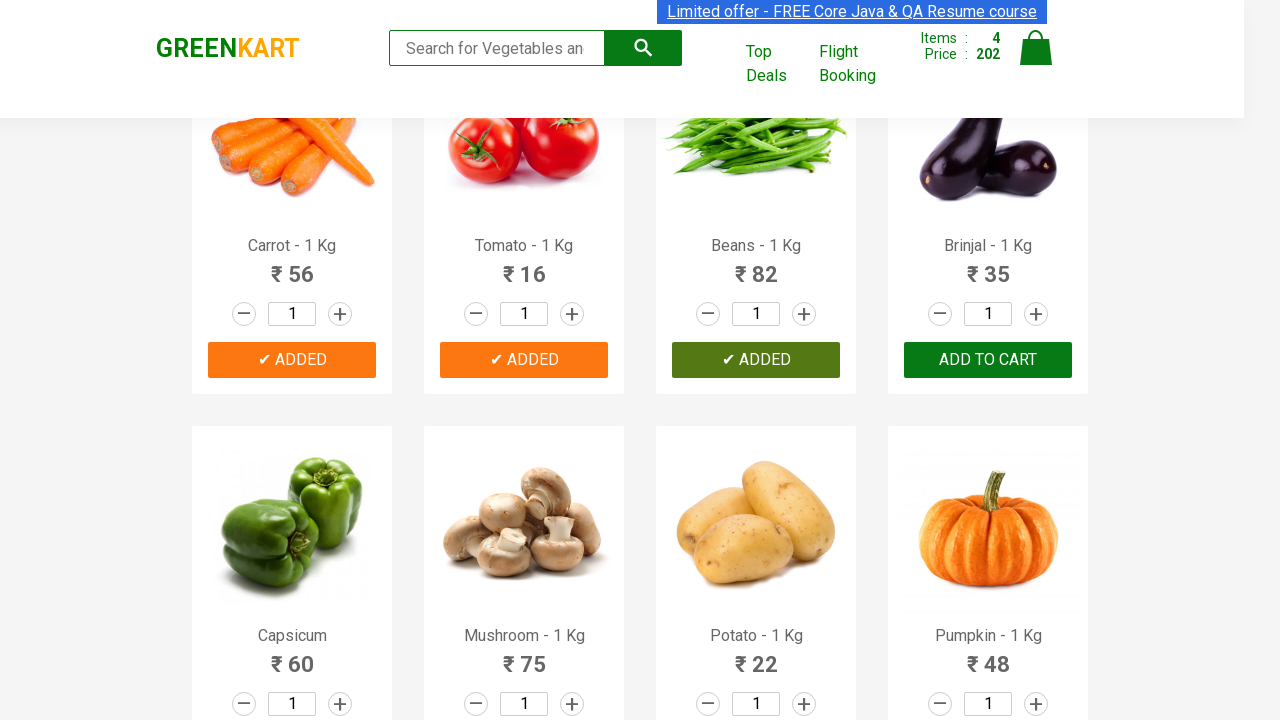

Clicked on cart icon to view shopping cart at (1036, 48) on img[alt='Cart']
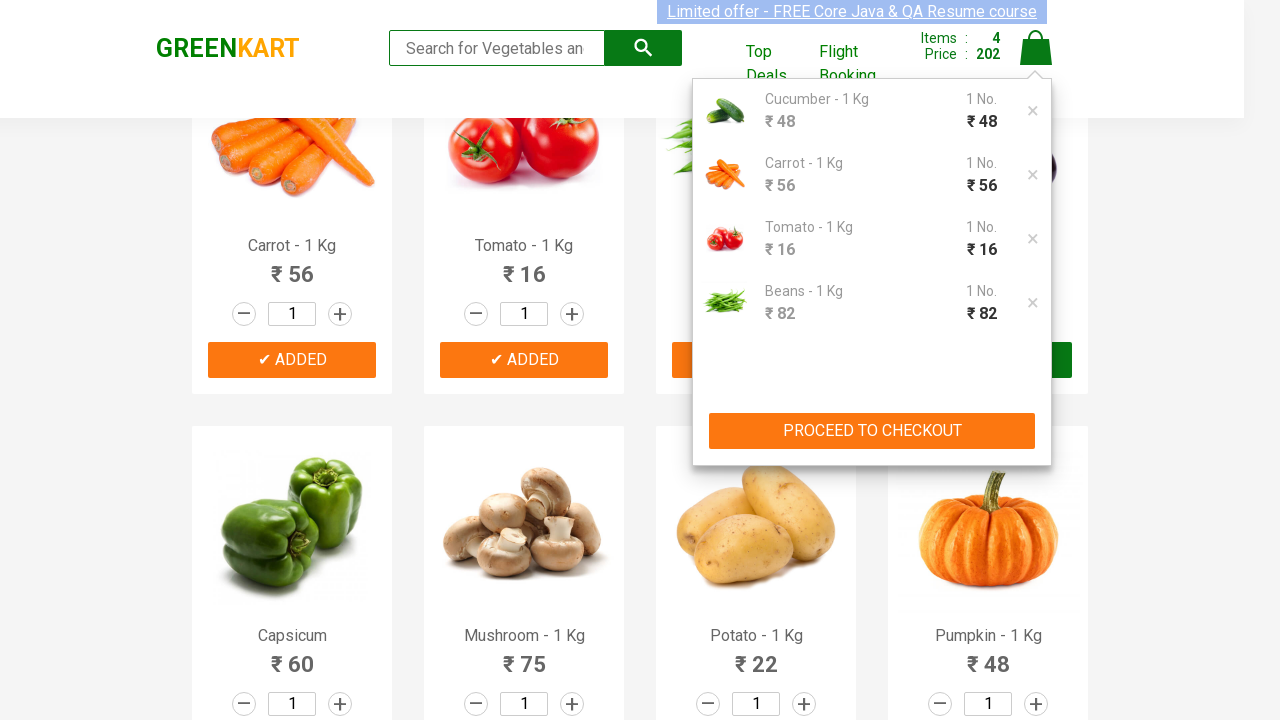

Clicked 'PROCEED TO CHECKOUT' button at (872, 431) on xpath=//button[contains(text(),'PROCEED TO CHECKOUT')]
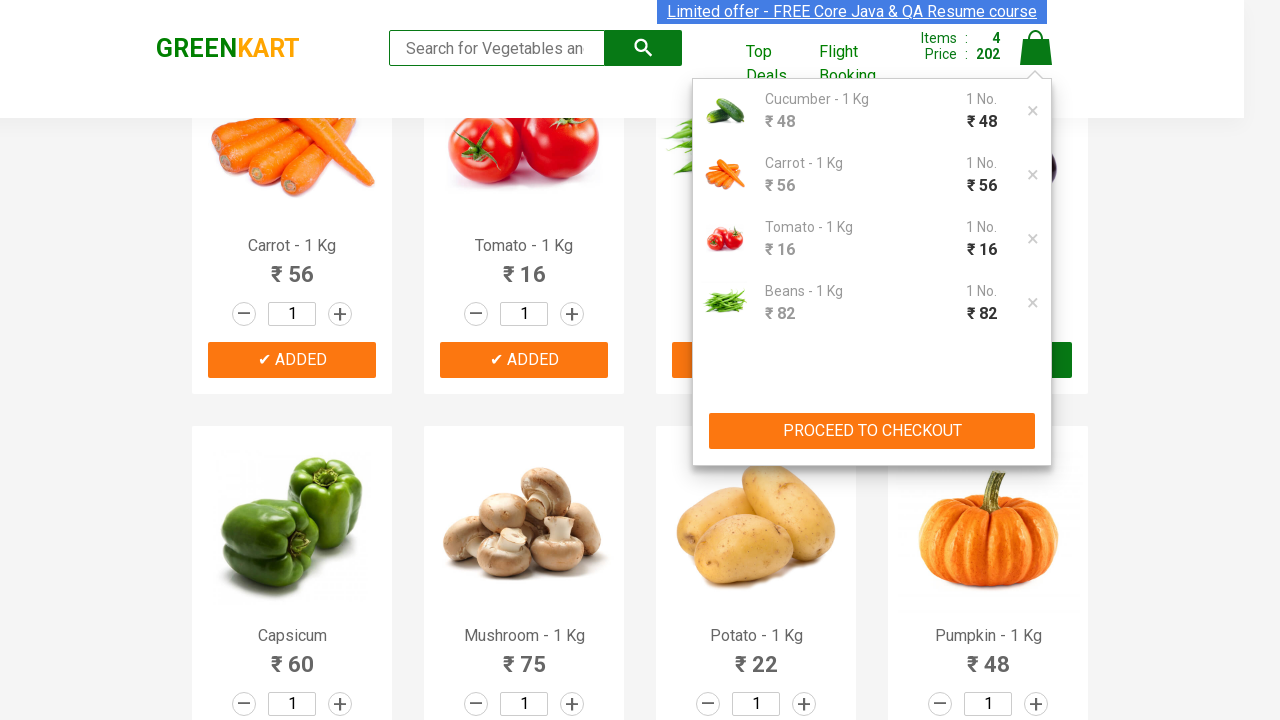

Promo code input field became visible
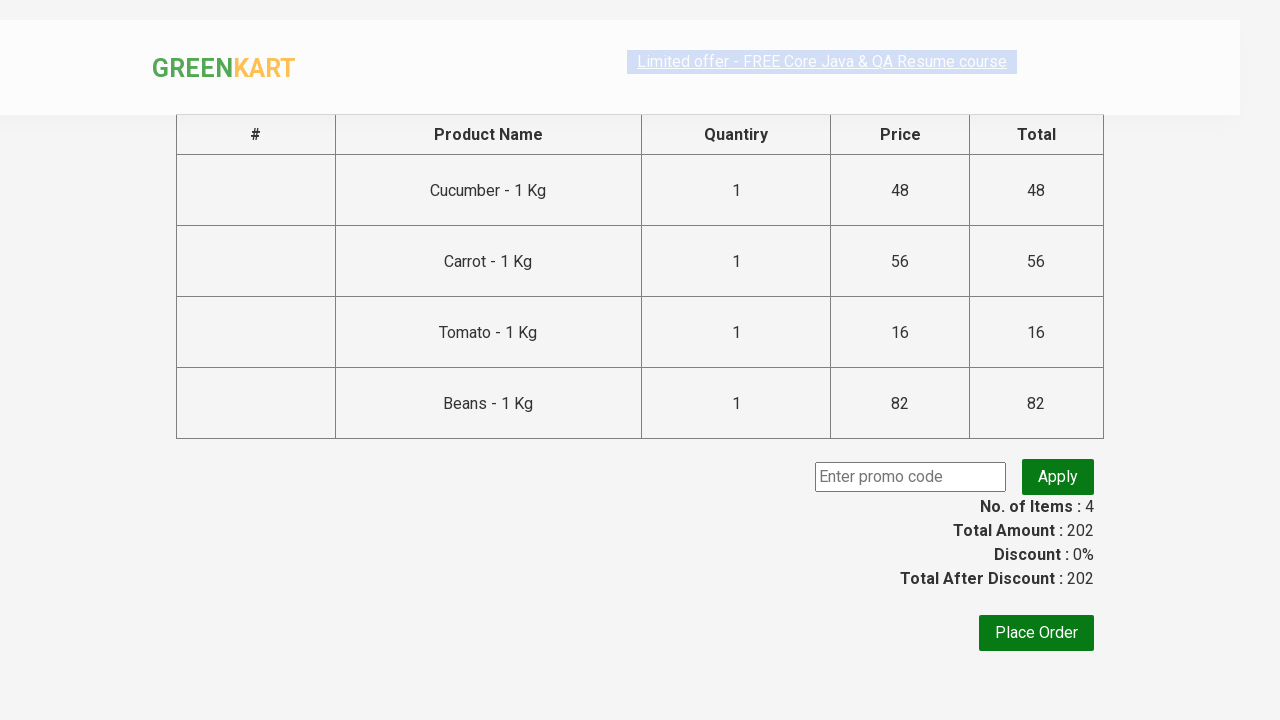

Entered promo code 'rahulshettyacademy' on input.promoCode
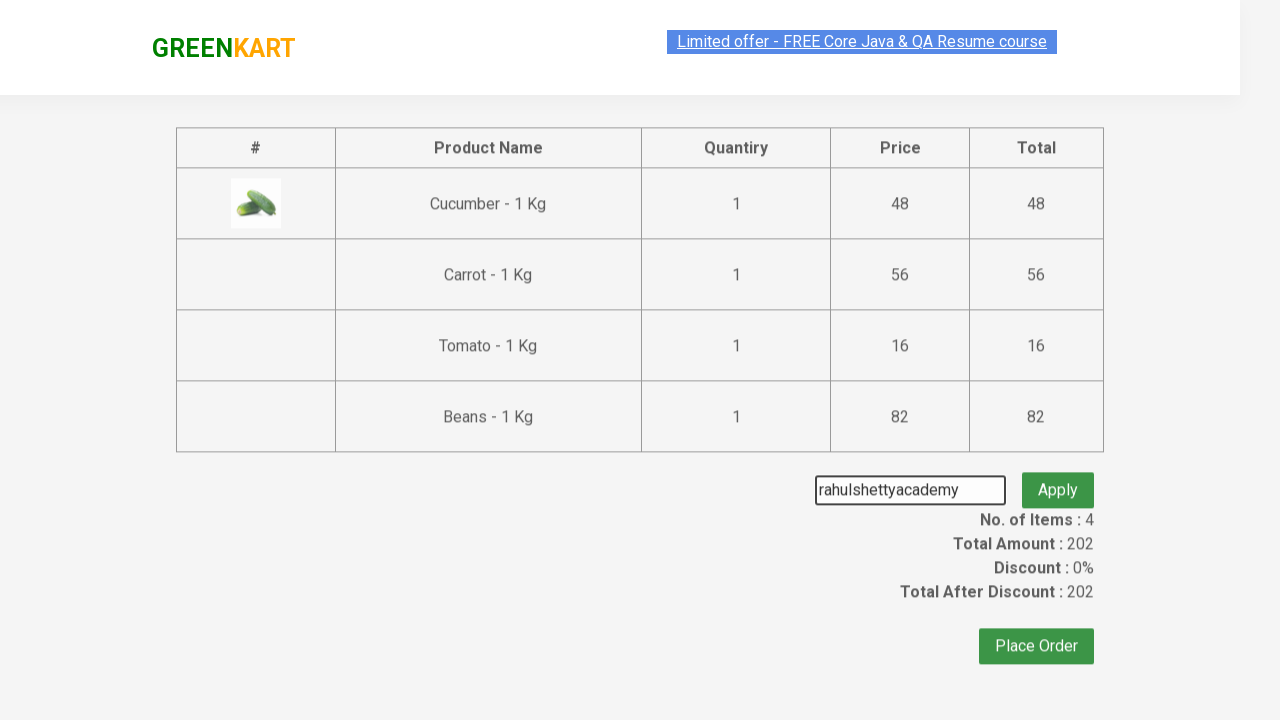

Clicked apply promo button at (1058, 477) on button.promoBtn
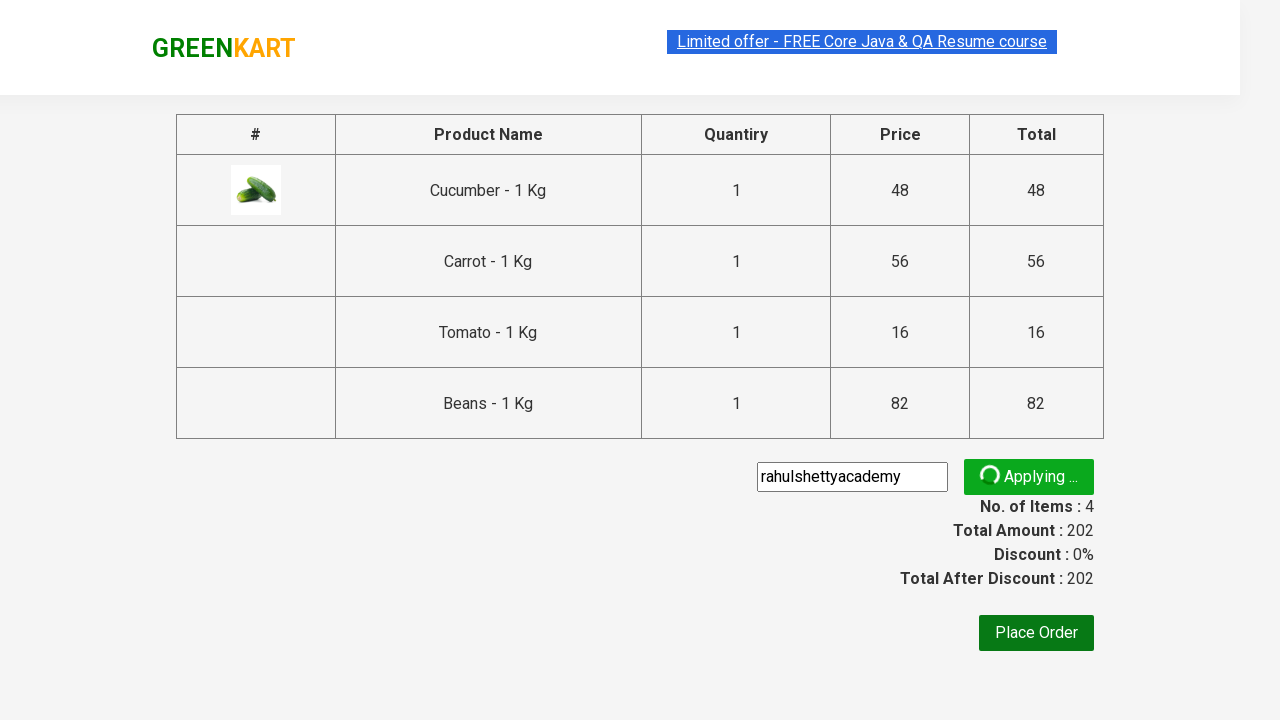

Promo code was successfully applied and confirmation appeared
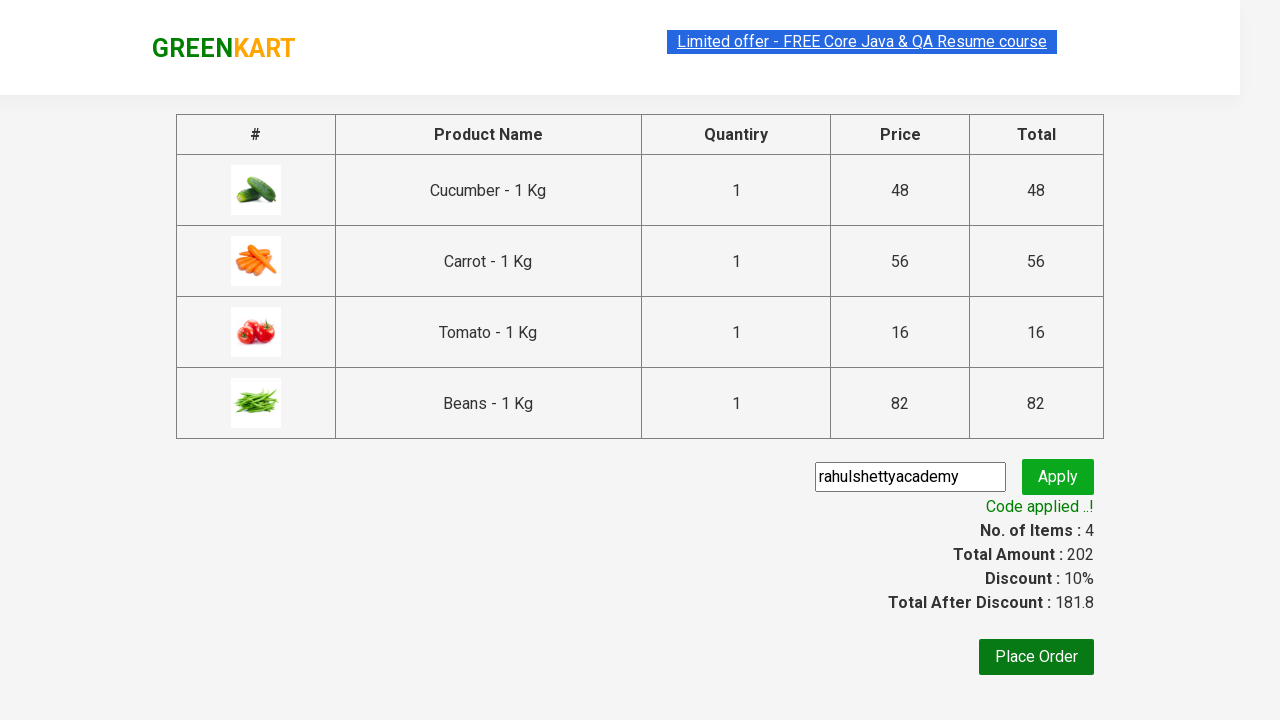

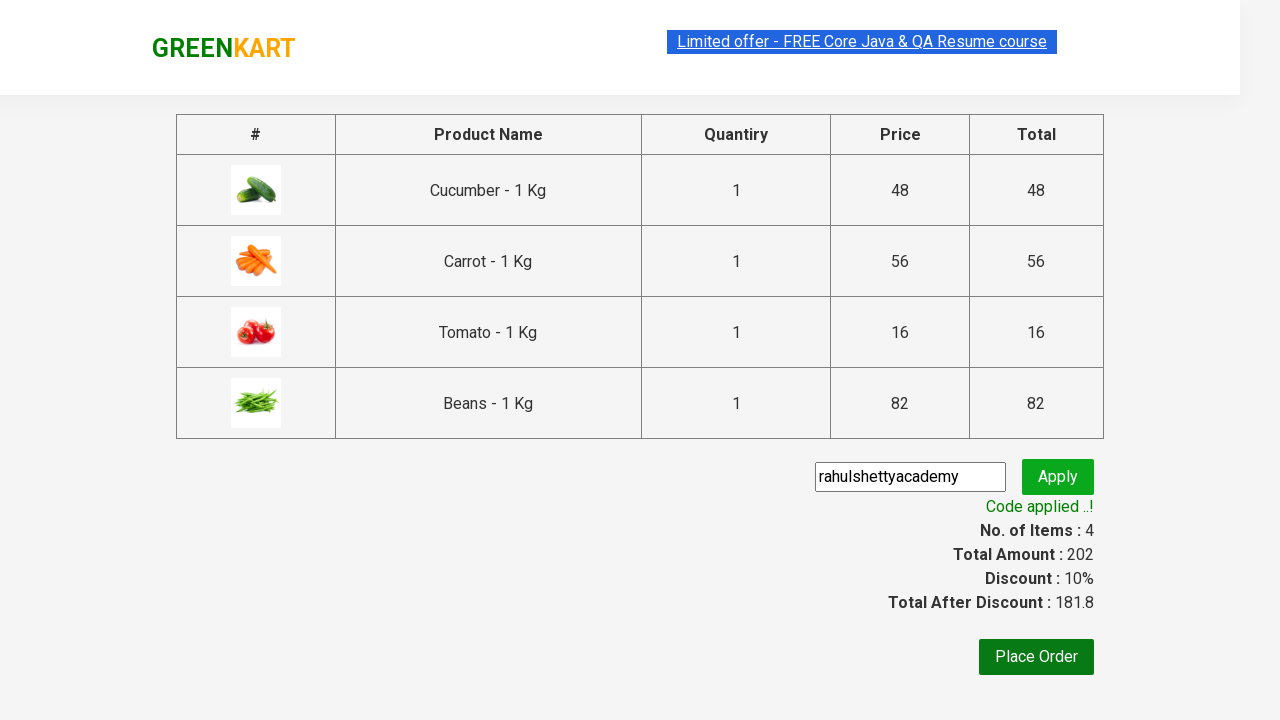